Tests mouse hover action on an element and verifies the hover event is triggered

Starting URL: https://www.selenium.dev/selenium/web/mouse_interaction.html

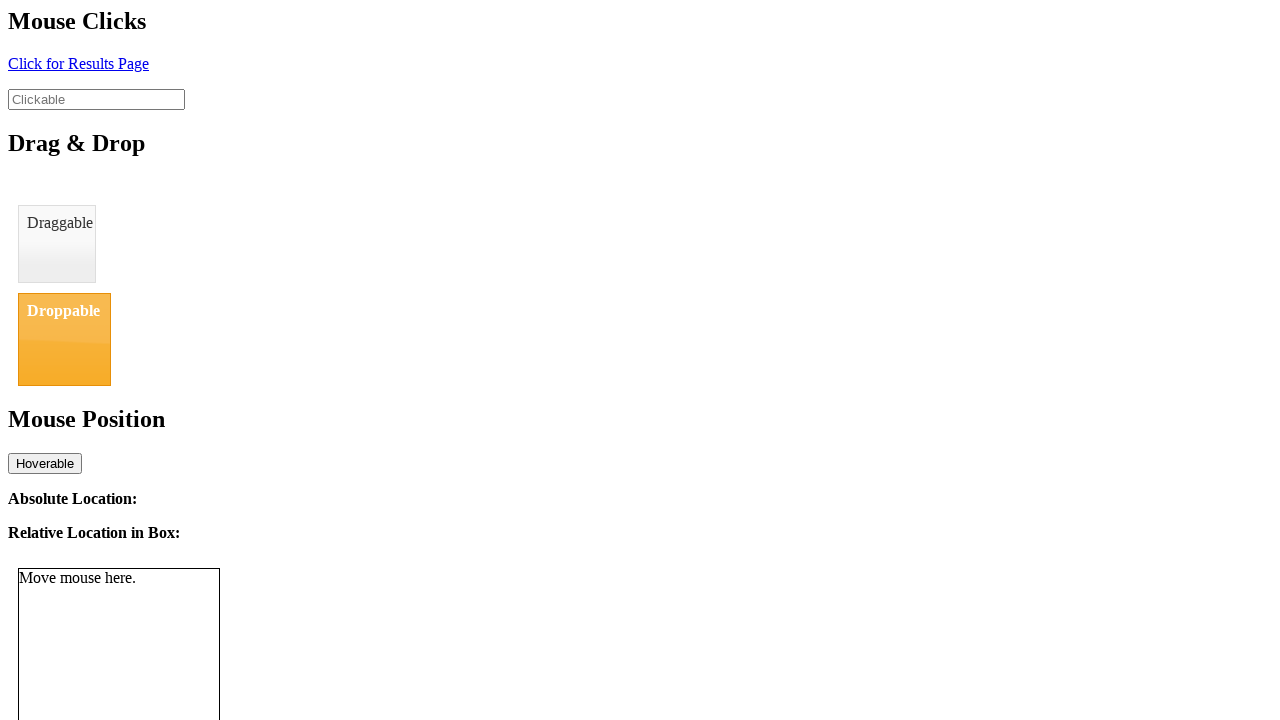

Navigated to mouse interaction test page
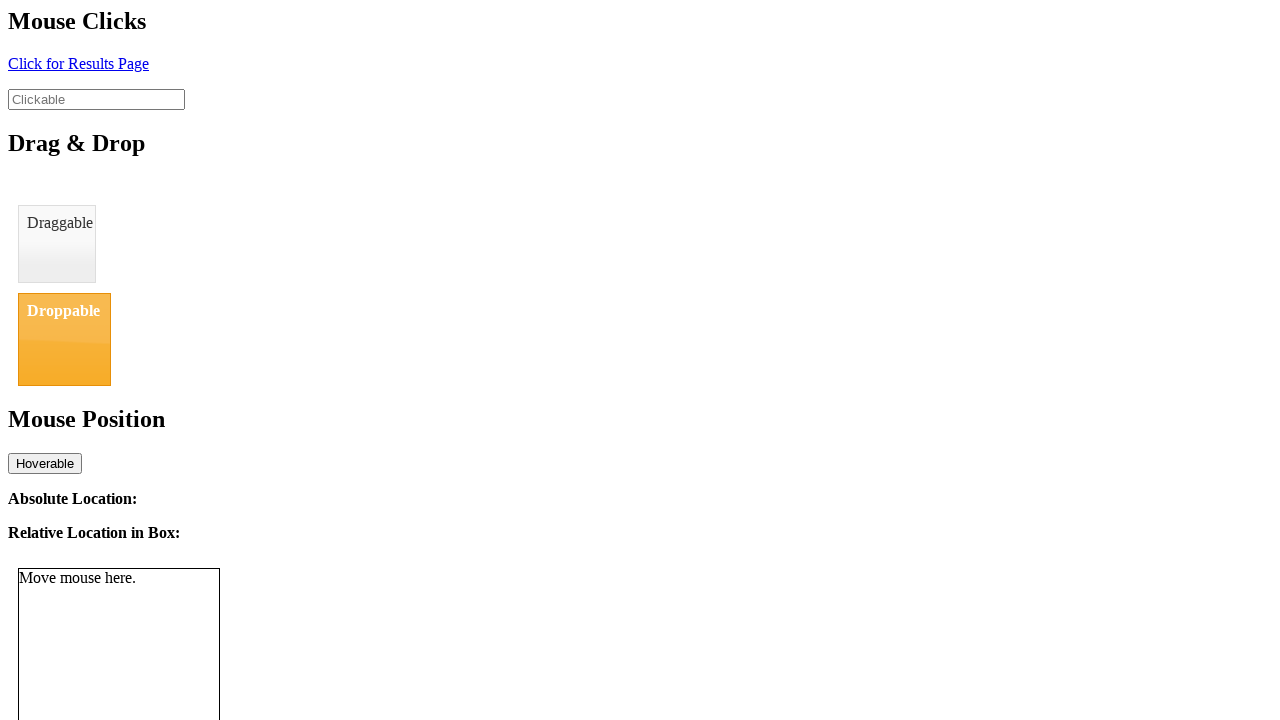

Hovered over the hoverable element at (45, 463) on #hover
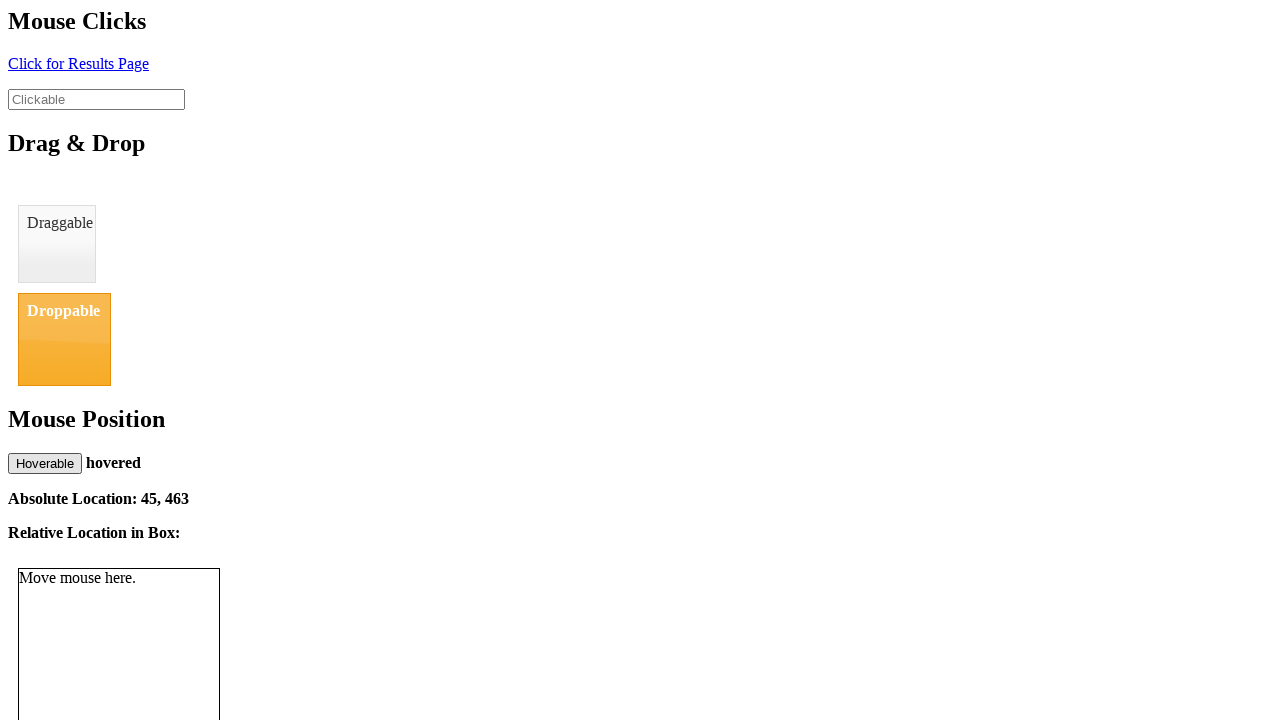

Verified hover event triggered - status element shows 'hovered'
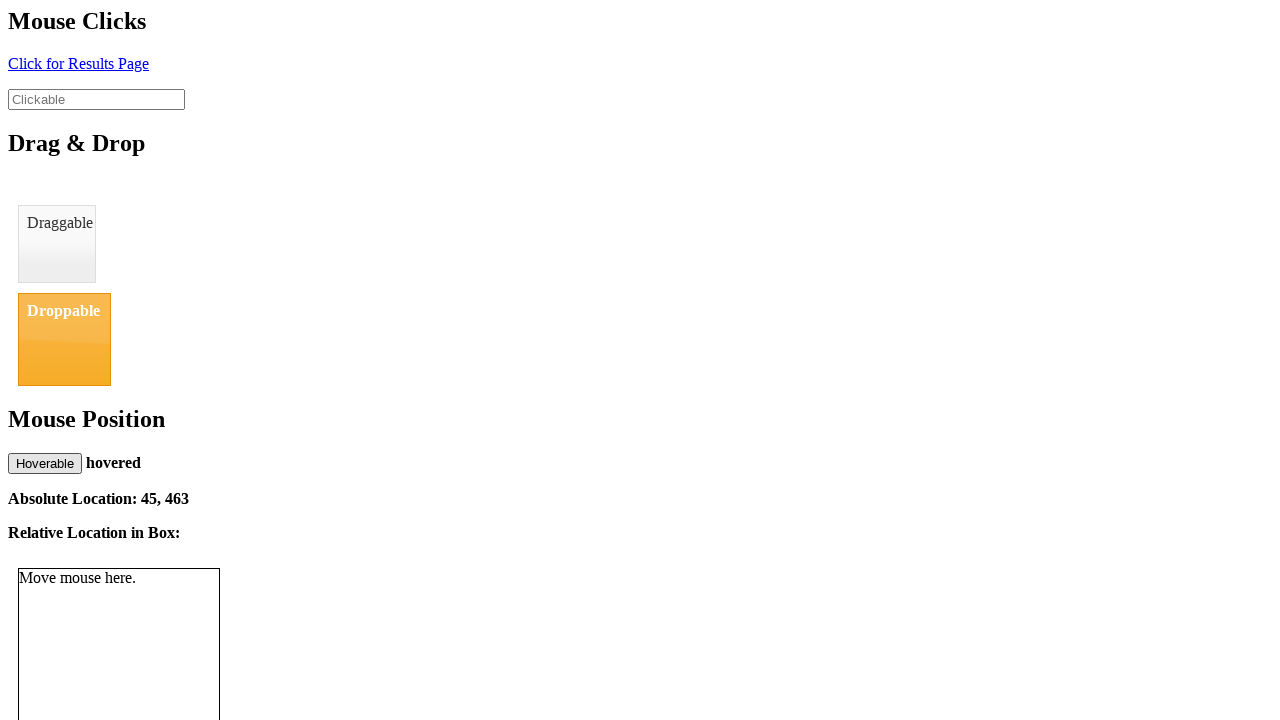

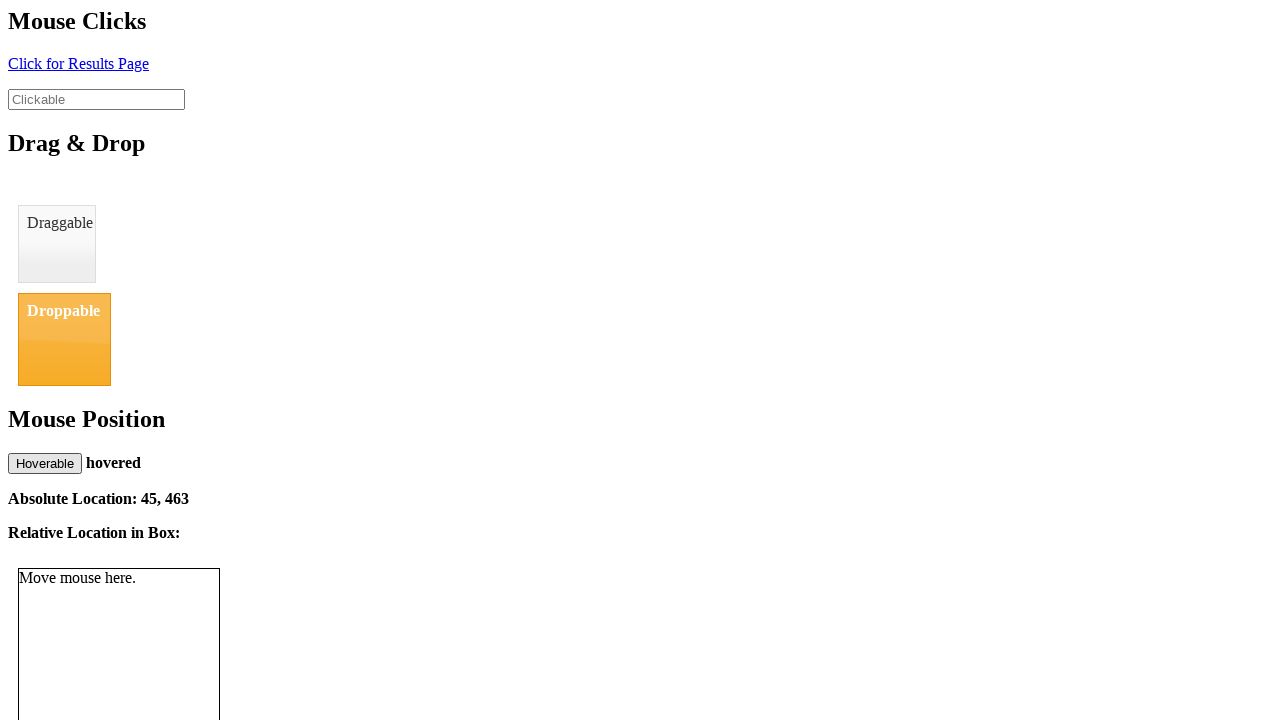